Tests adding todo items to the list by filling the input field and pressing Enter, then verifying the items appear in the list.

Starting URL: https://demo.playwright.dev/todomvc

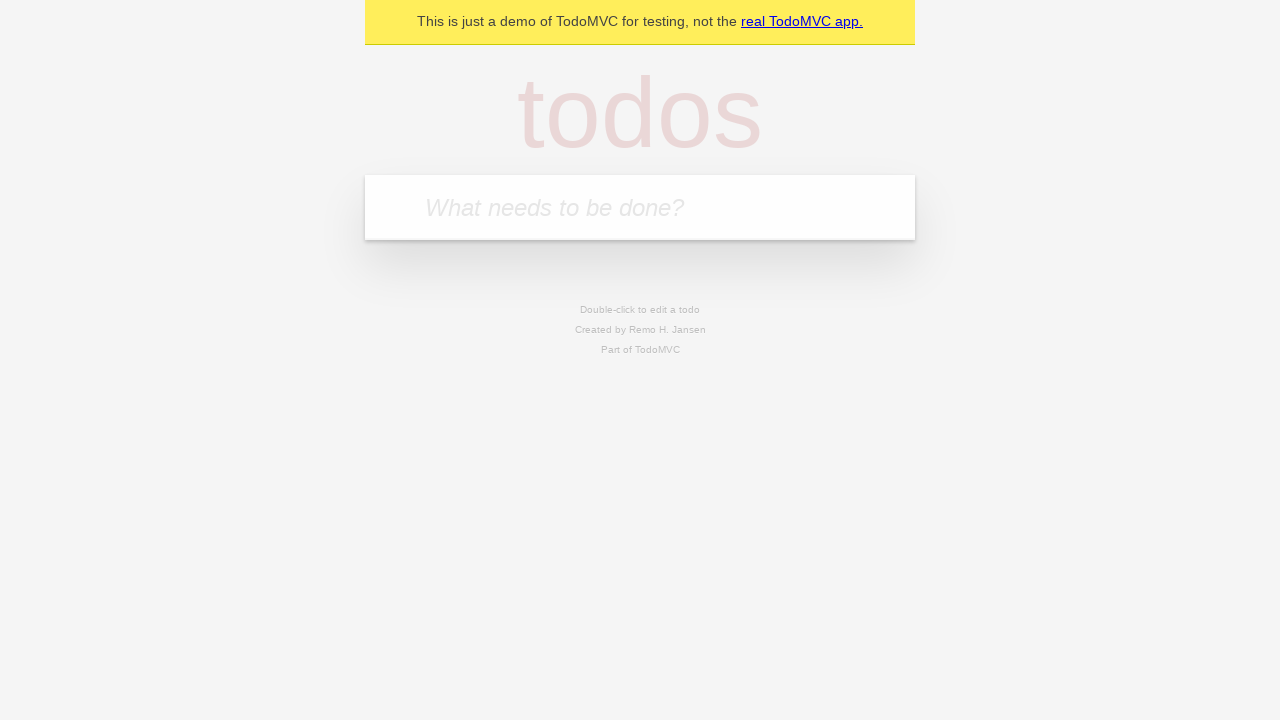

Filled todo input with 'buy some cheese' on .new-todo
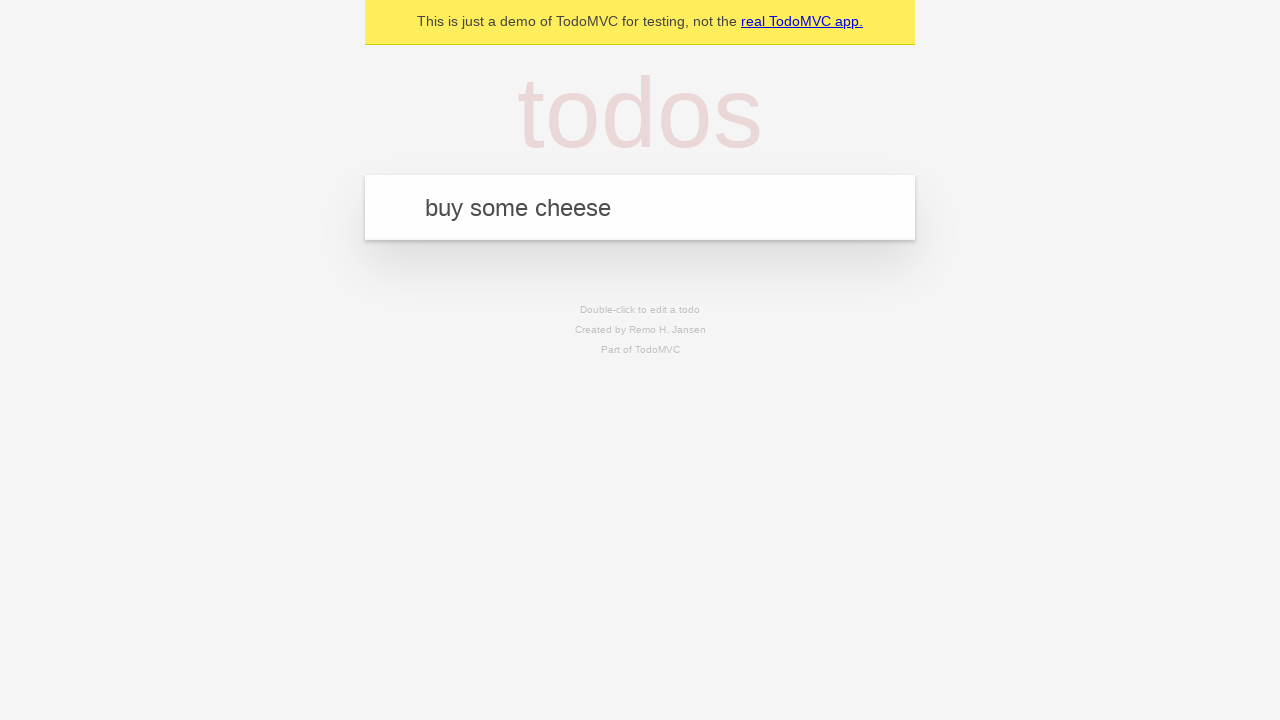

Pressed Enter to add first todo item on .new-todo
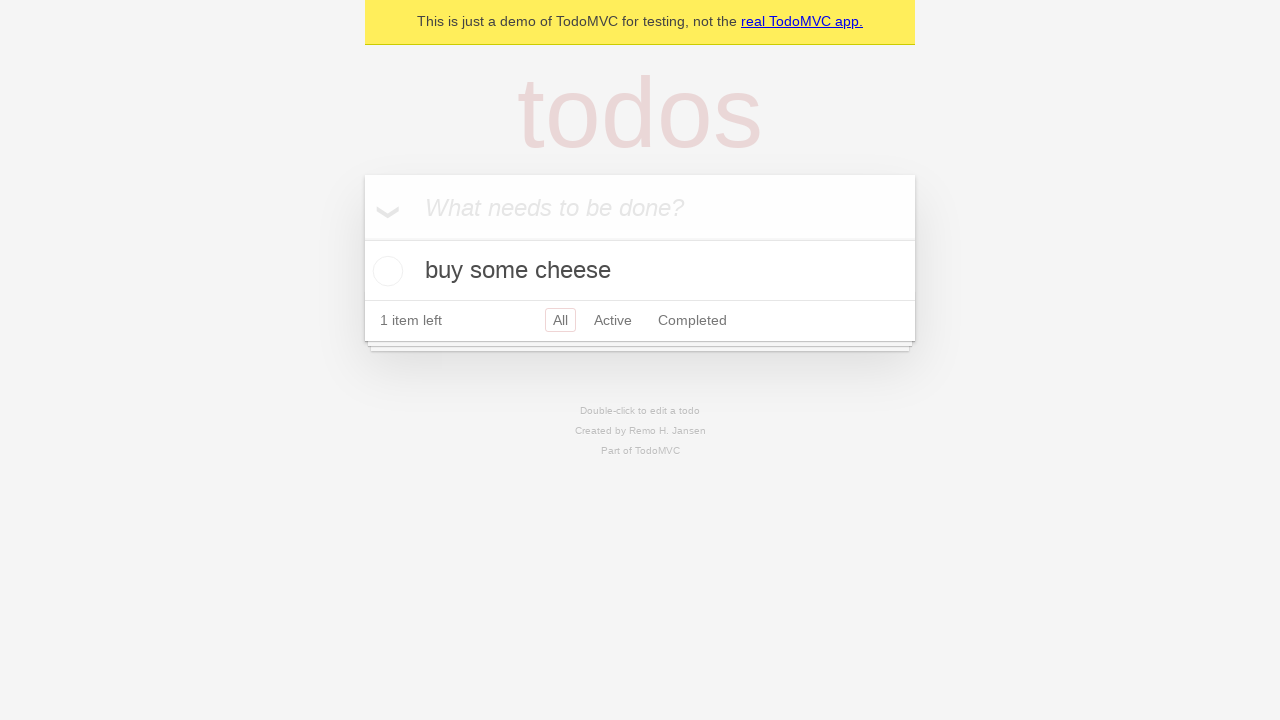

First todo item appeared in the list
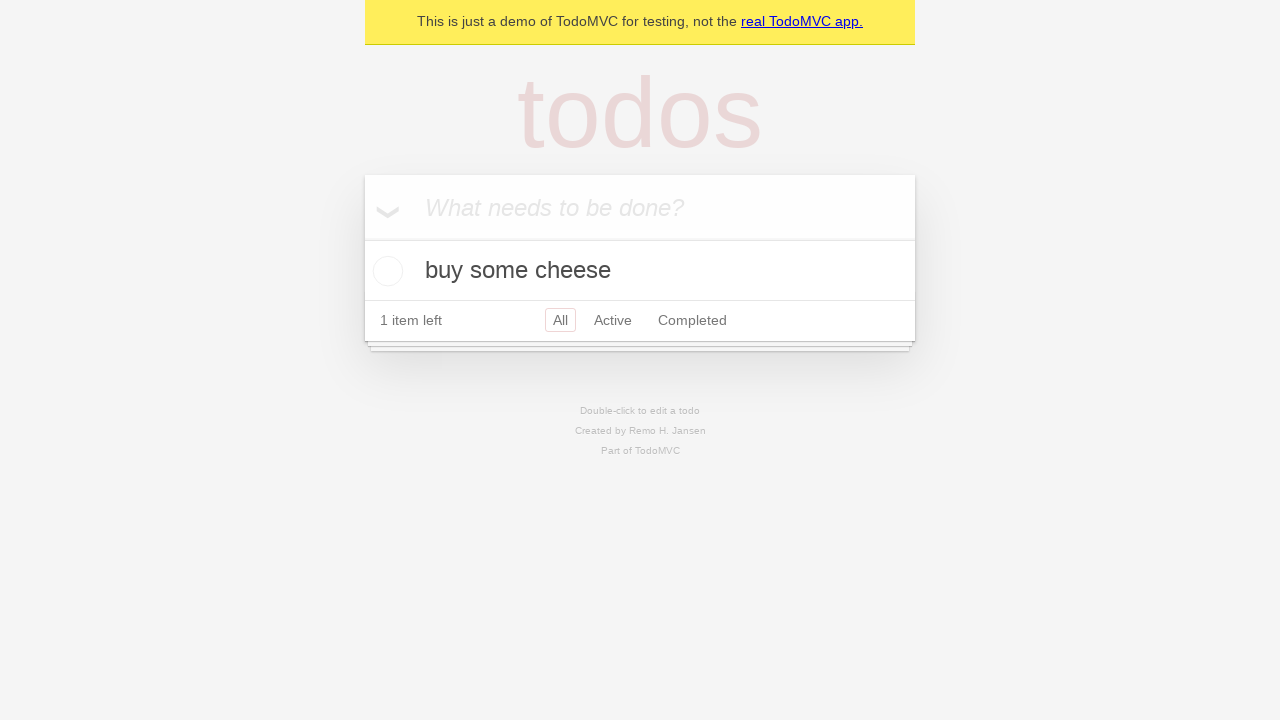

Filled todo input with 'feed the cat' on .new-todo
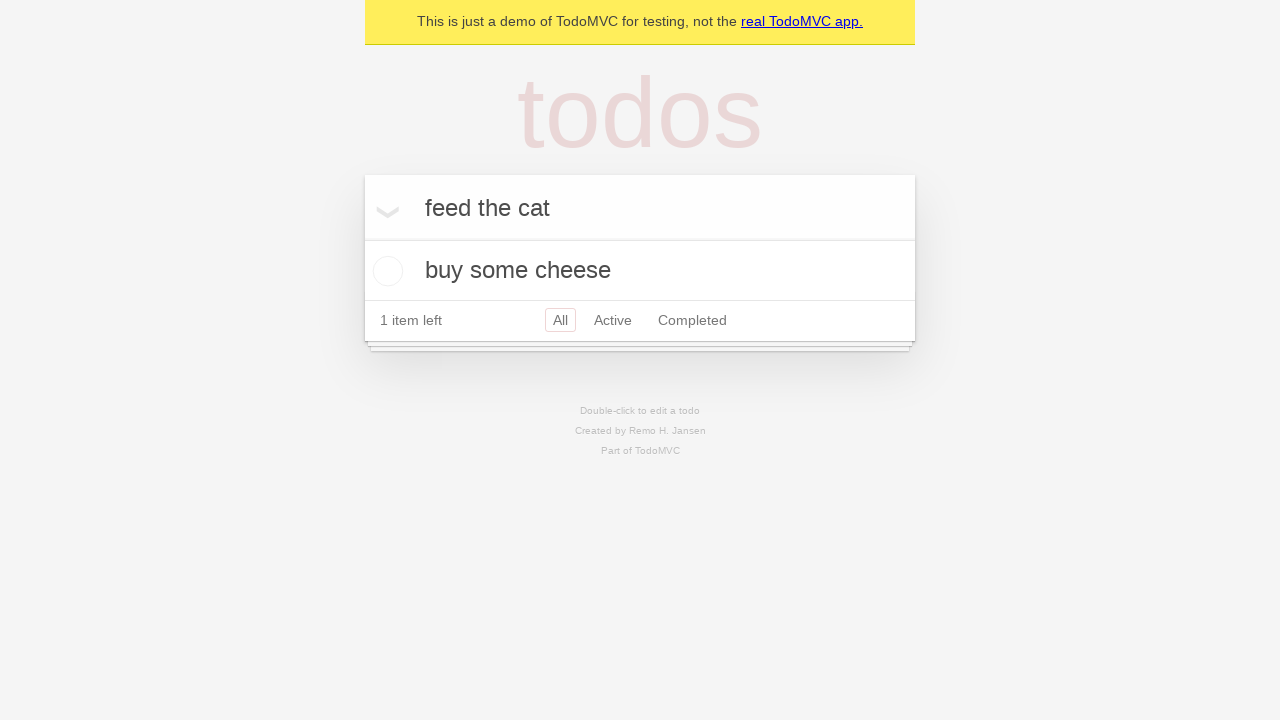

Pressed Enter to add second todo item on .new-todo
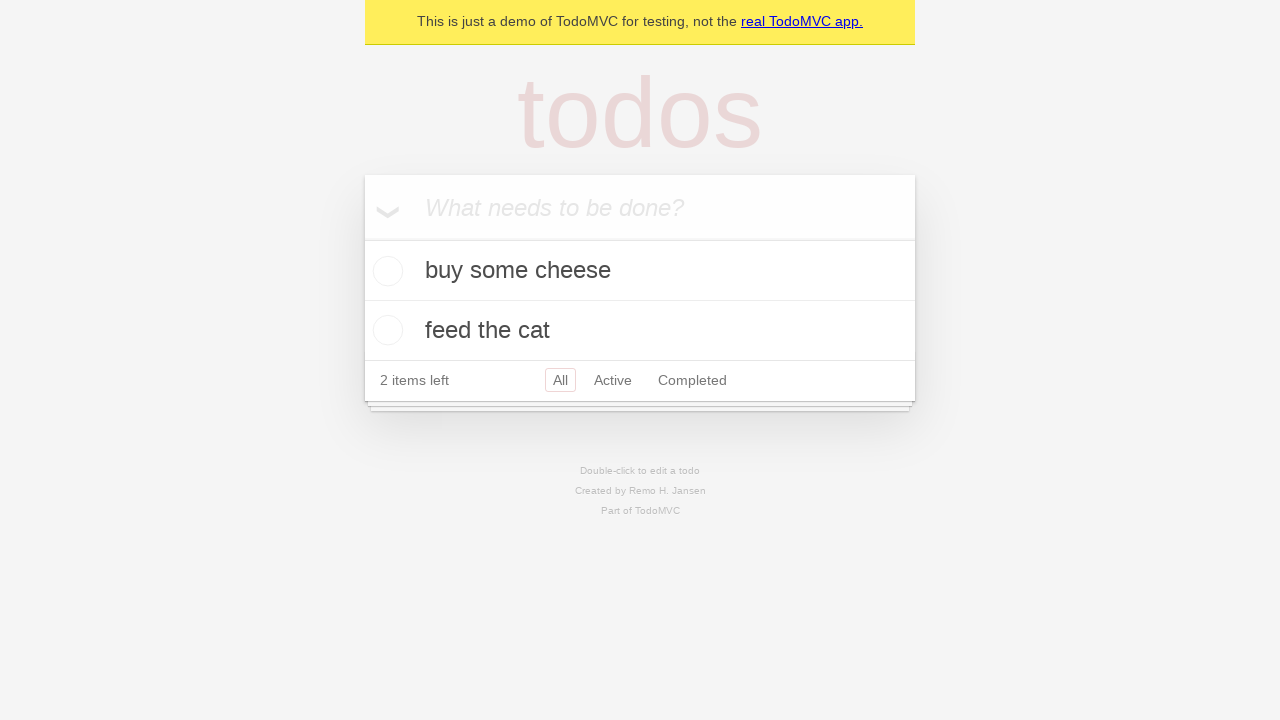

Second todo item appeared in the list
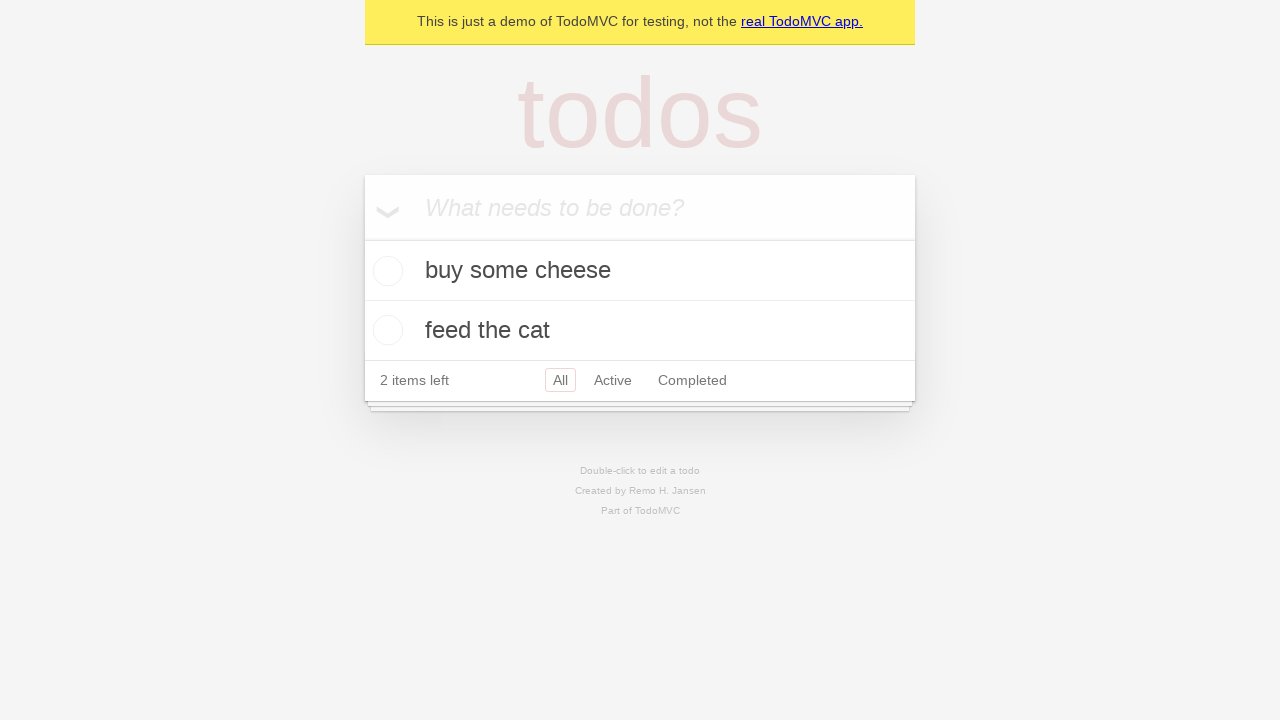

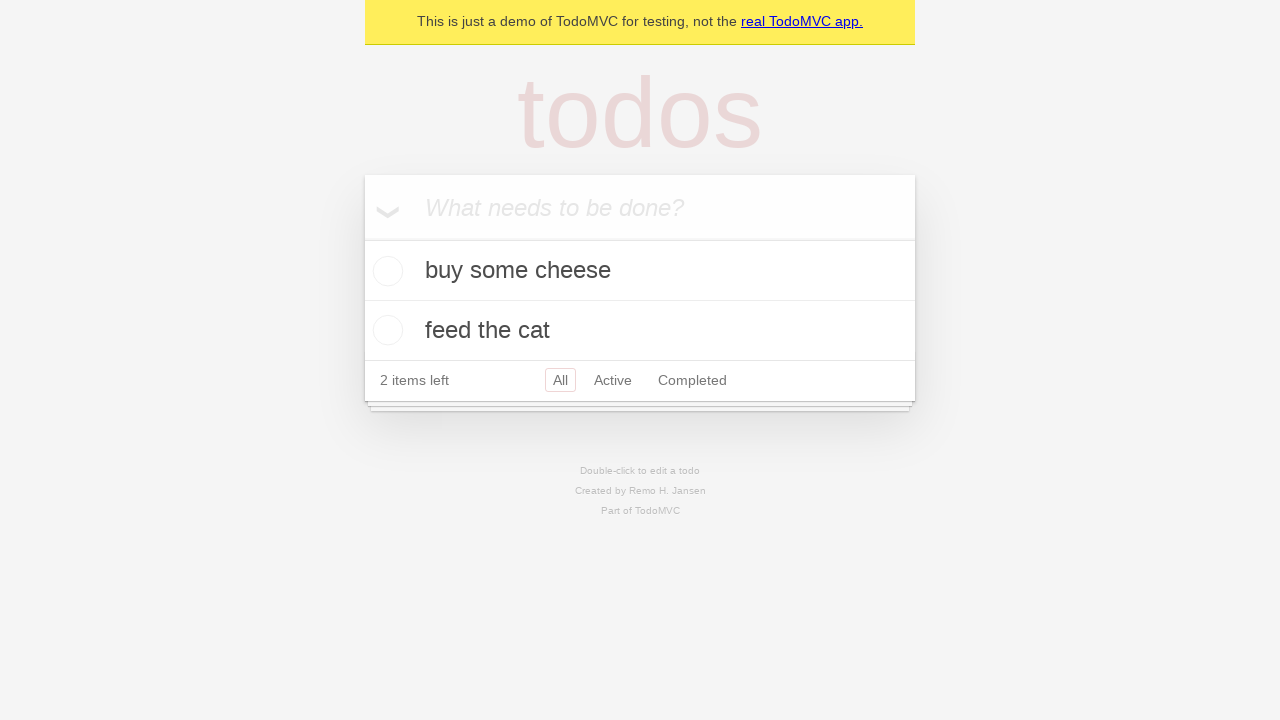